Tests navigation by clicking a link with mathematically calculated text, then fills out a registration form with first name, last name, city, and country fields before submitting.

Starting URL: http://suninjuly.github.io/find_link_text

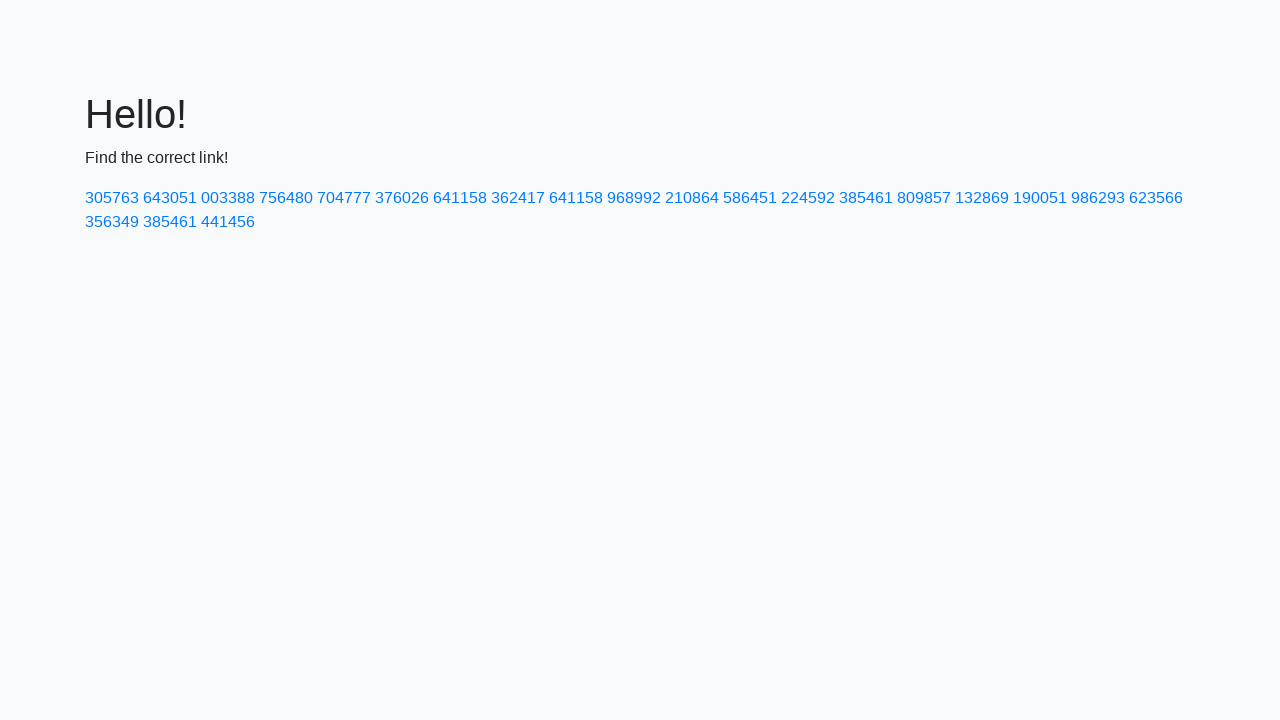

Clicked link with mathematically calculated text '224592' at (808, 198) on a:text-is('224592')
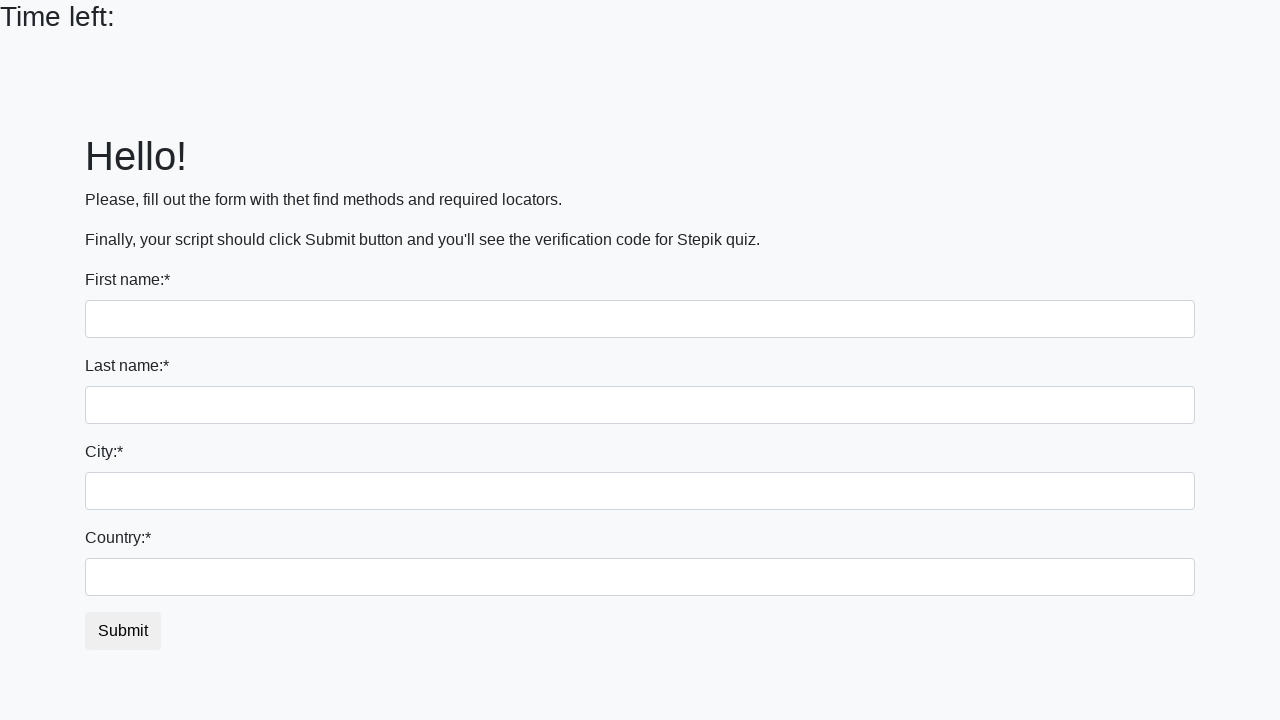

Filled first name field with 'Ivan' on input[name='first_name']
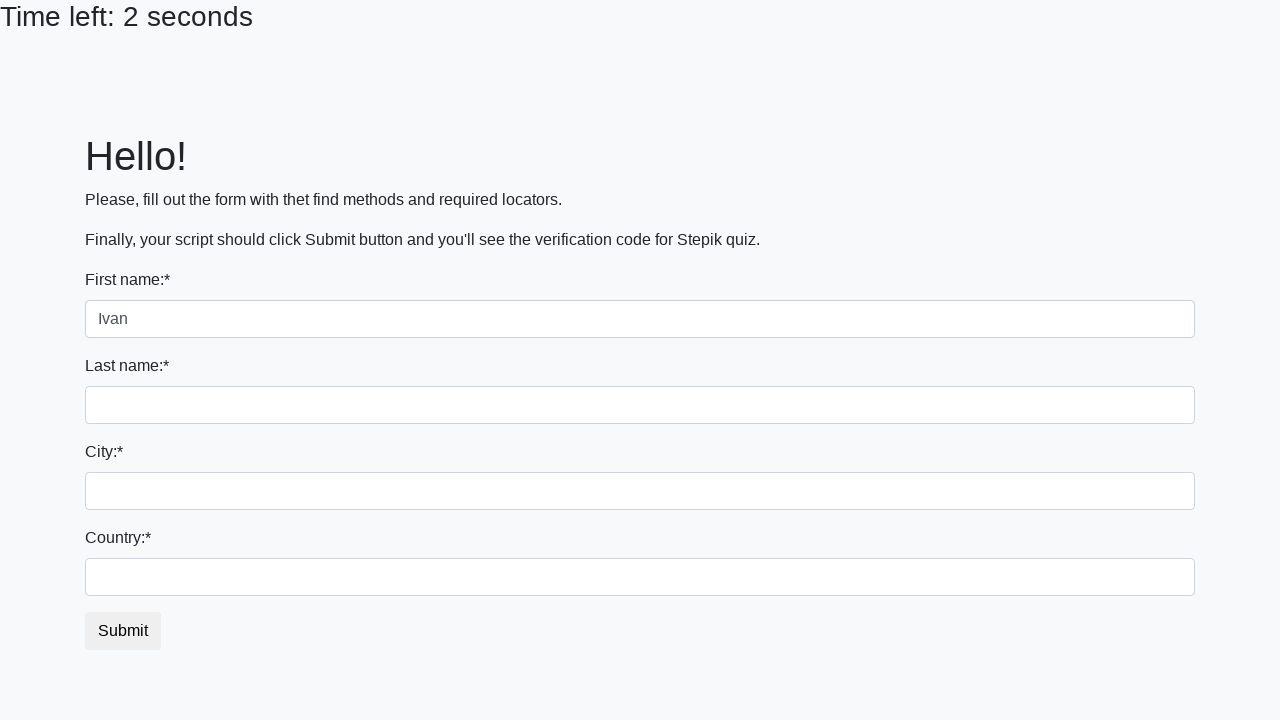

Filled last name field with 'Petrov' on input[name='last_name']
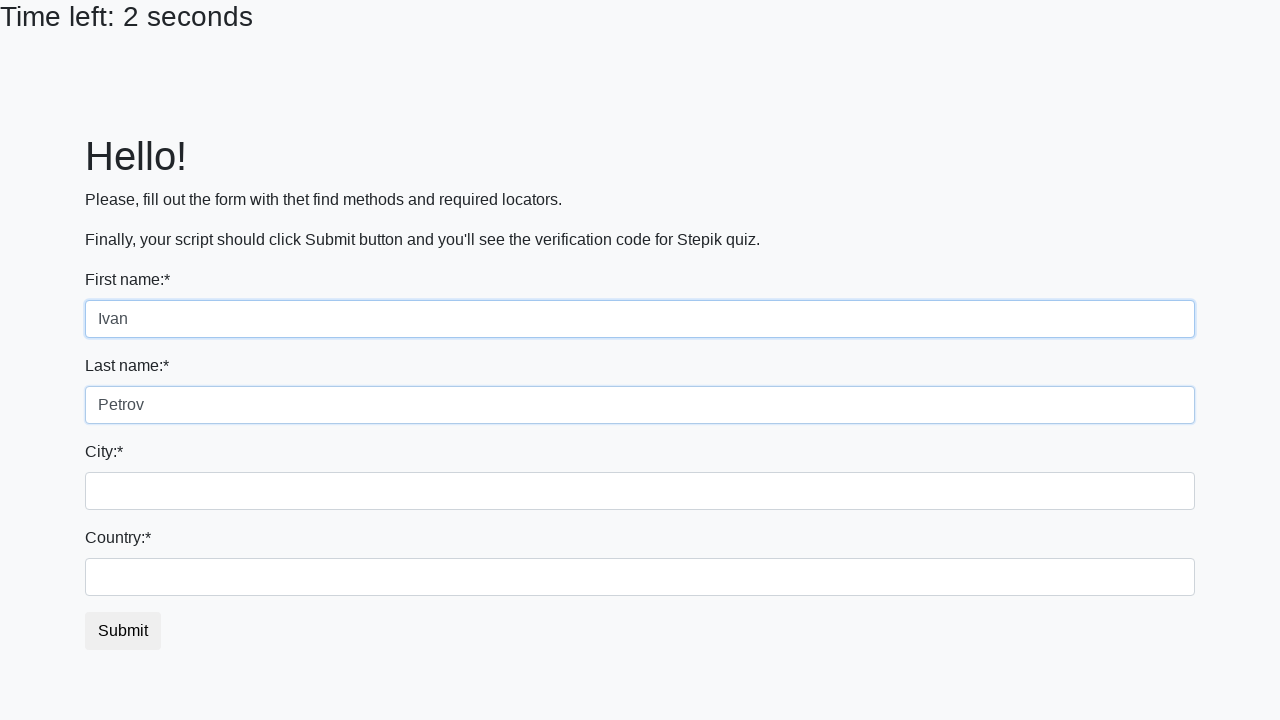

Filled city field with 'Smolensk' on .form-control.city
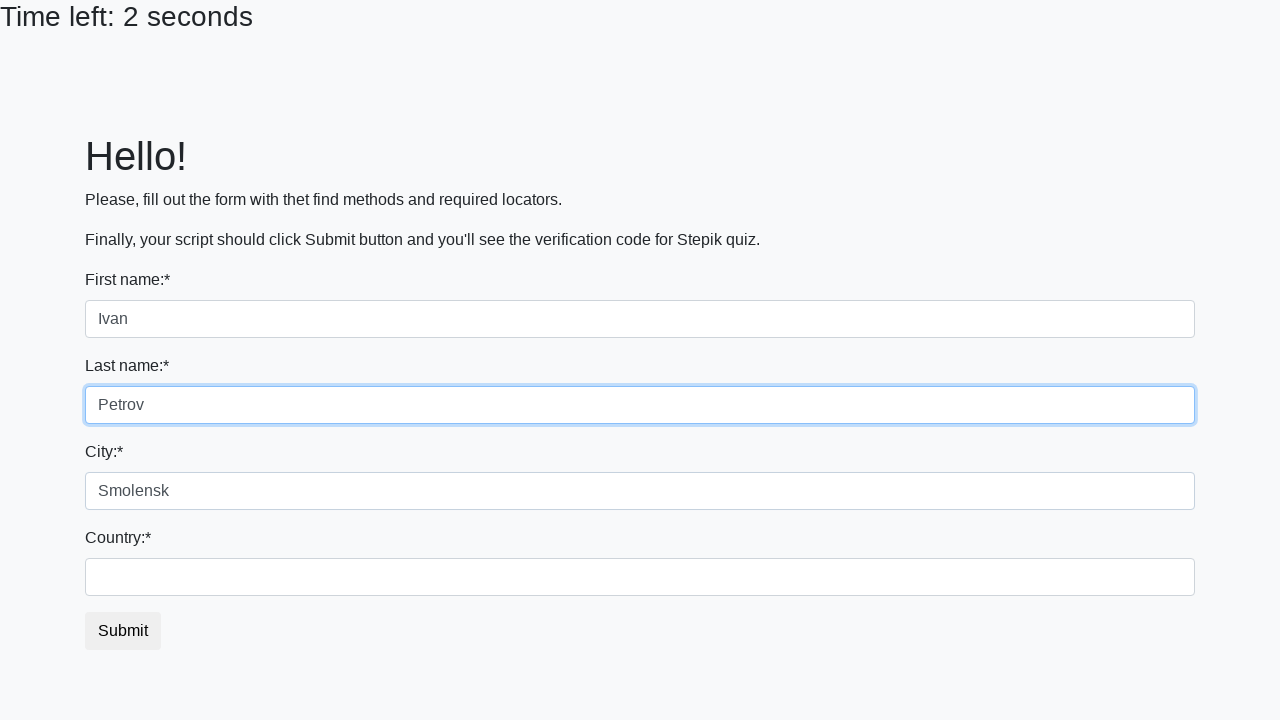

Filled country field with 'Russia' on #country
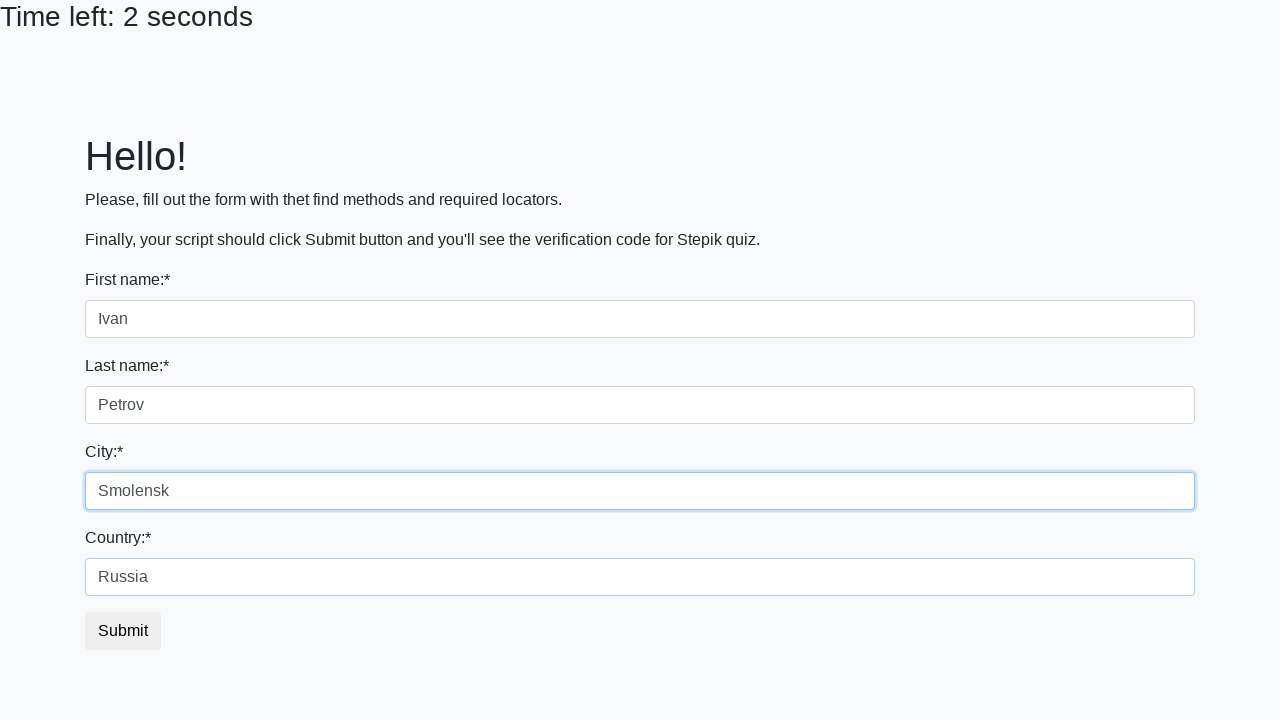

Clicked submit button to submit registration form at (123, 631) on button.btn
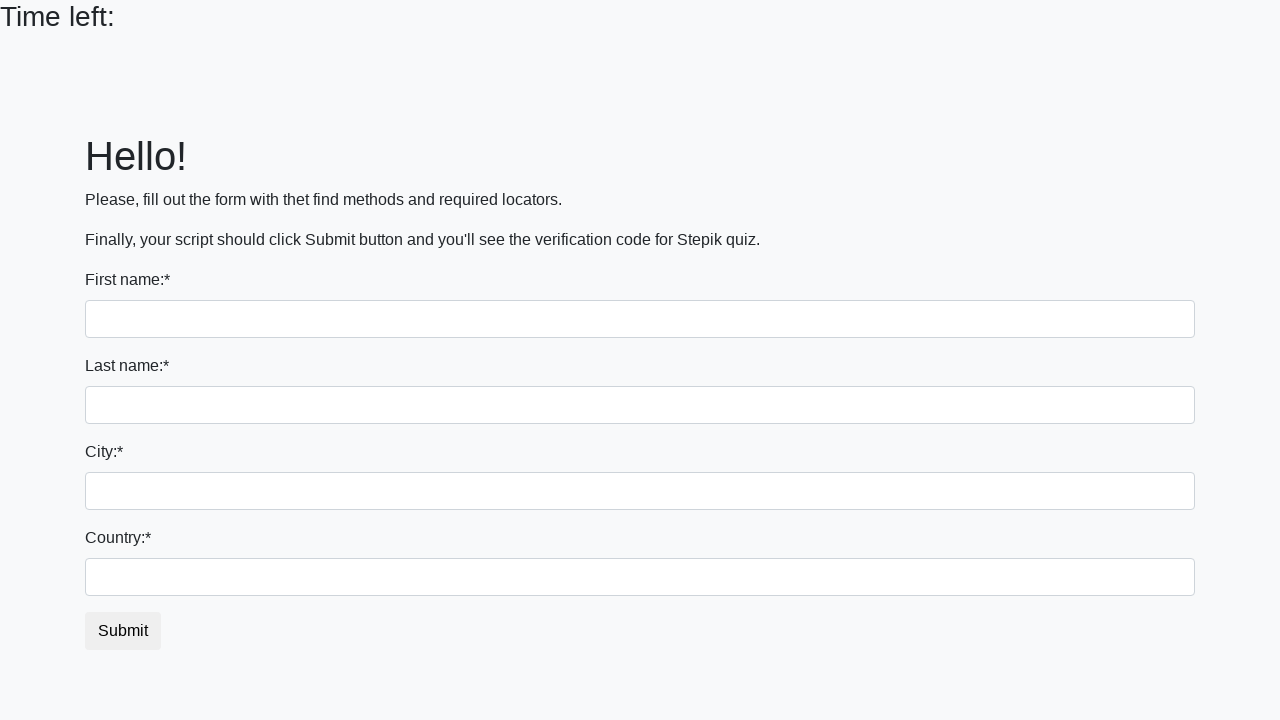

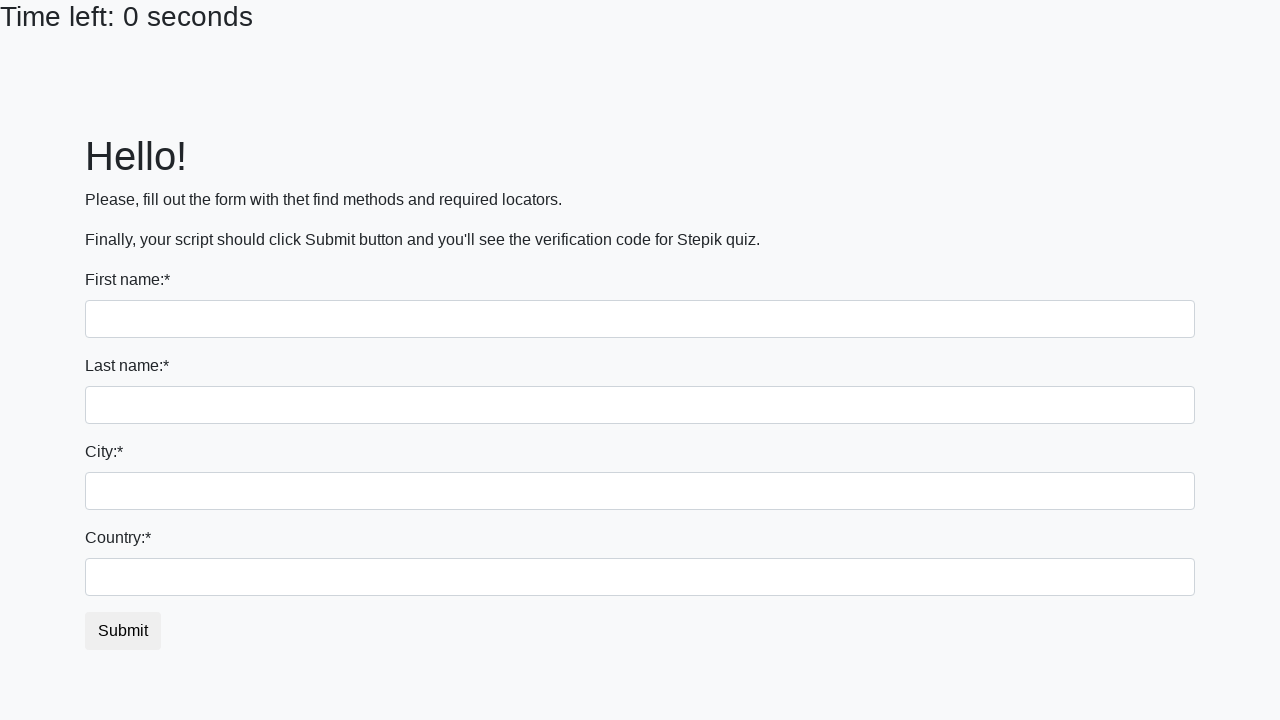